Tests adding multiple coffee items, handling a promotional offer if visible, previewing the cart, and completing the purchase

Starting URL: https://seleniumbase.io/coffee/

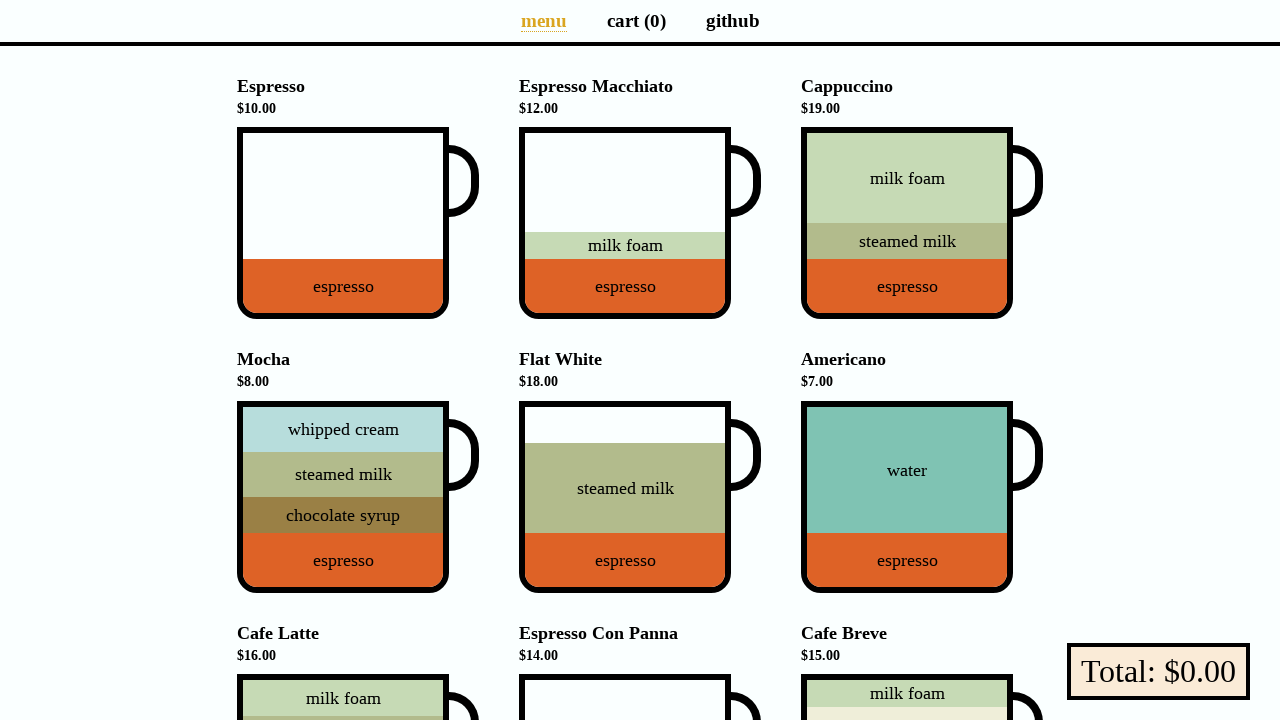

Added Espresso to cart at (343, 223) on div[data-test="Espresso"]
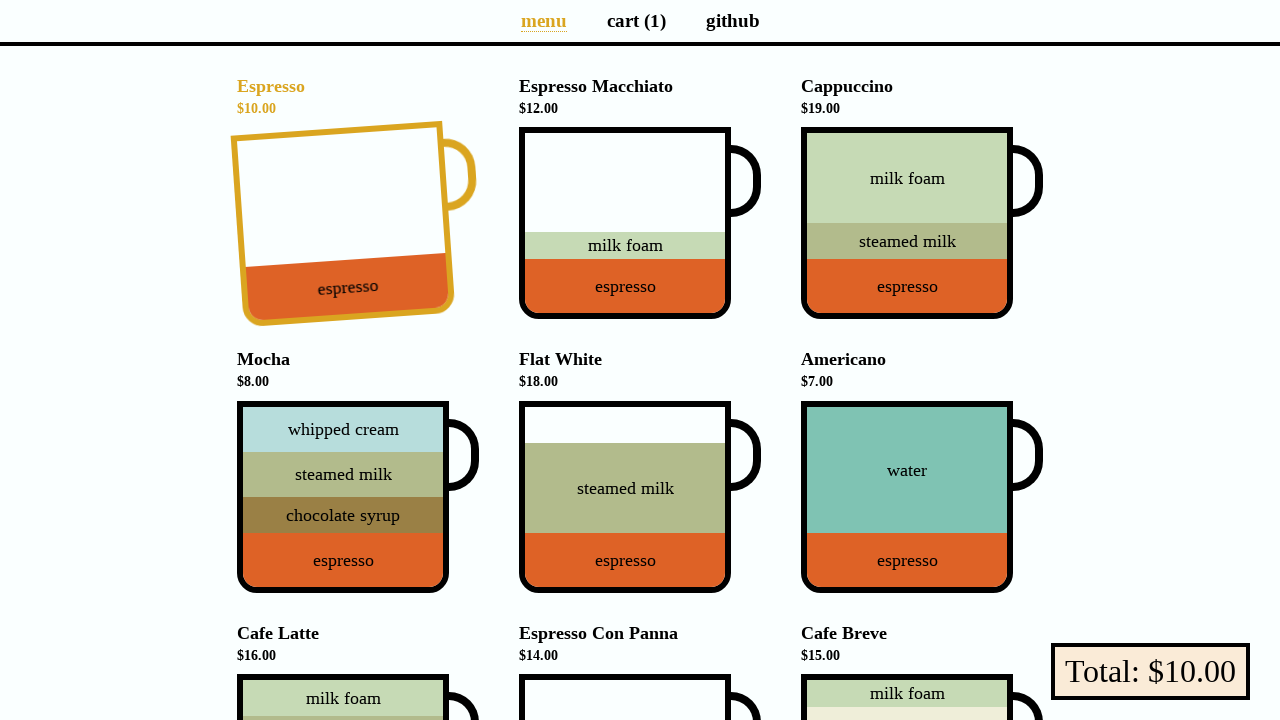

Added Americano to cart at (907, 497) on div[data-test="Americano"]
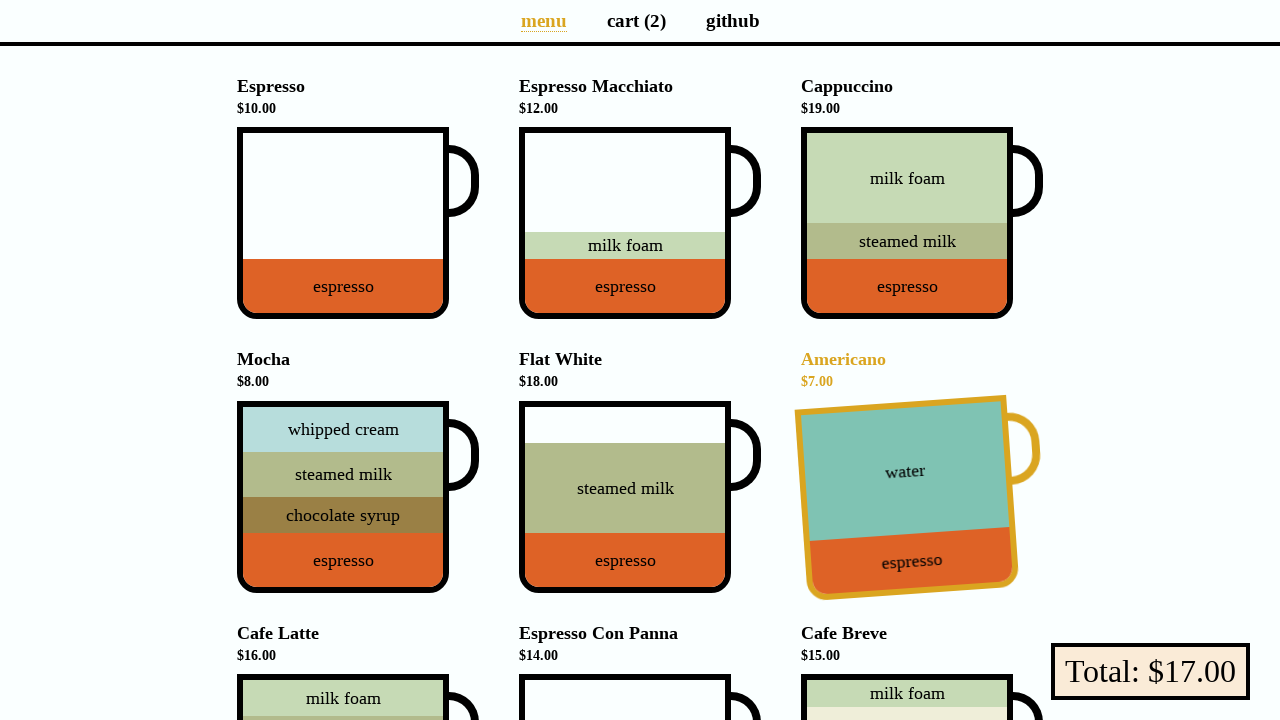

Added Cafe Latte to cart at (343, 627) on div[data-test="Cafe_Latte"]
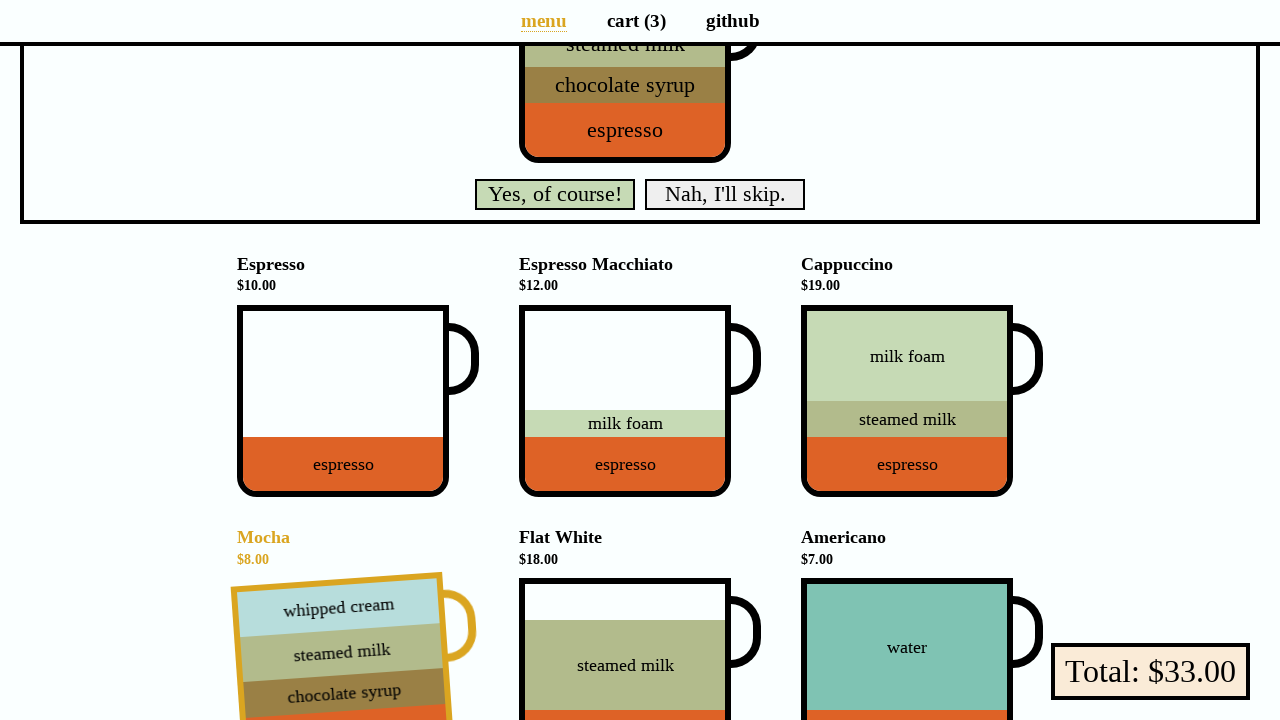

Verified cart displays 3 items
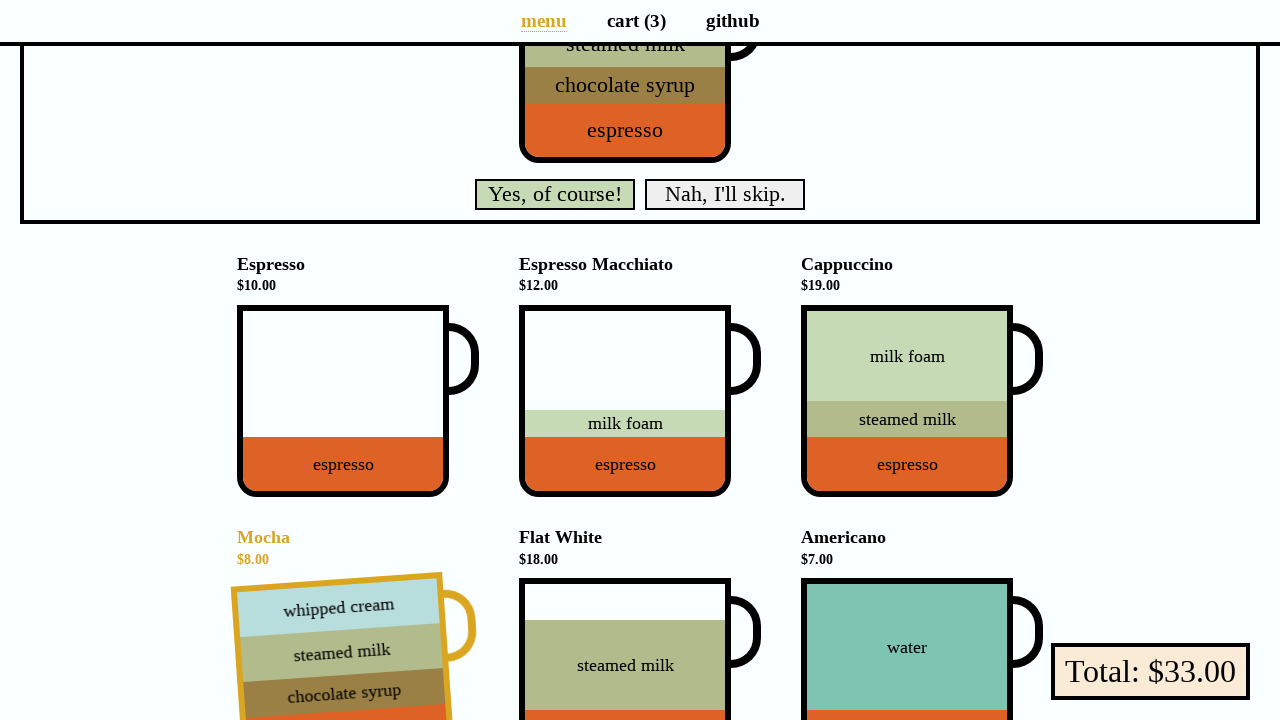

Checked for promotional offer visibility
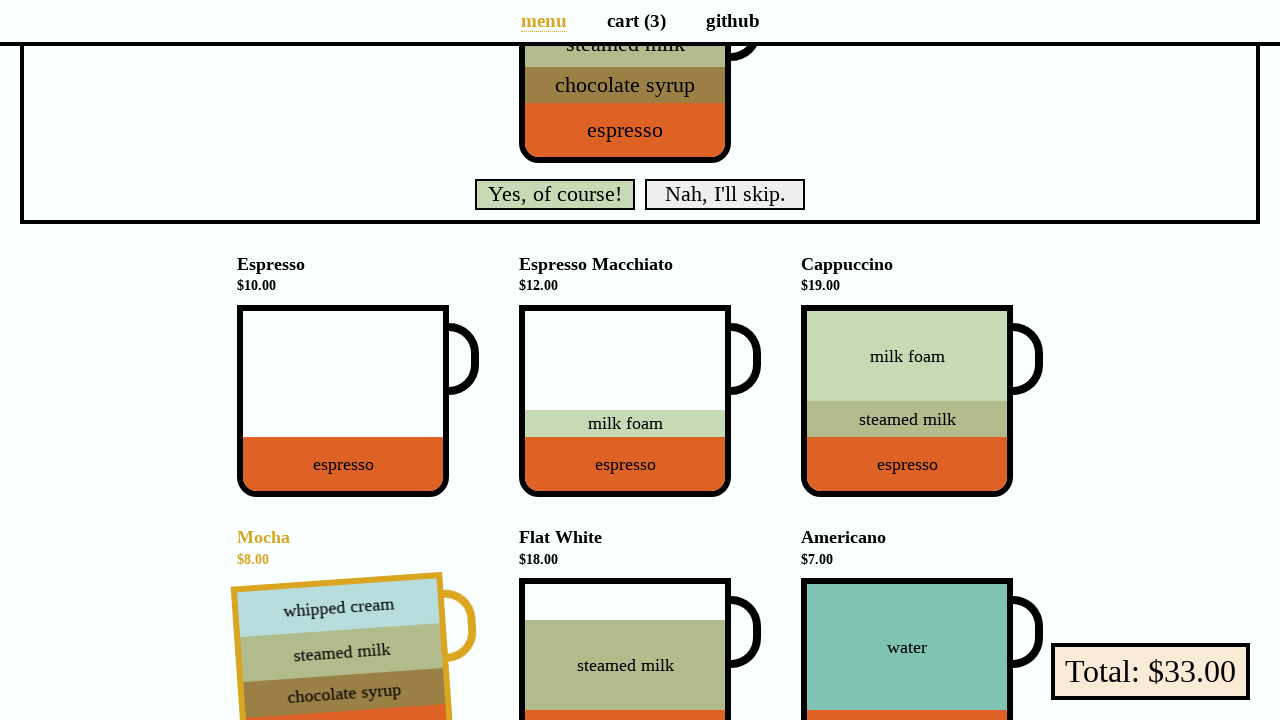

Accepted promotional offer at (555, 194) on div.promo button.yes
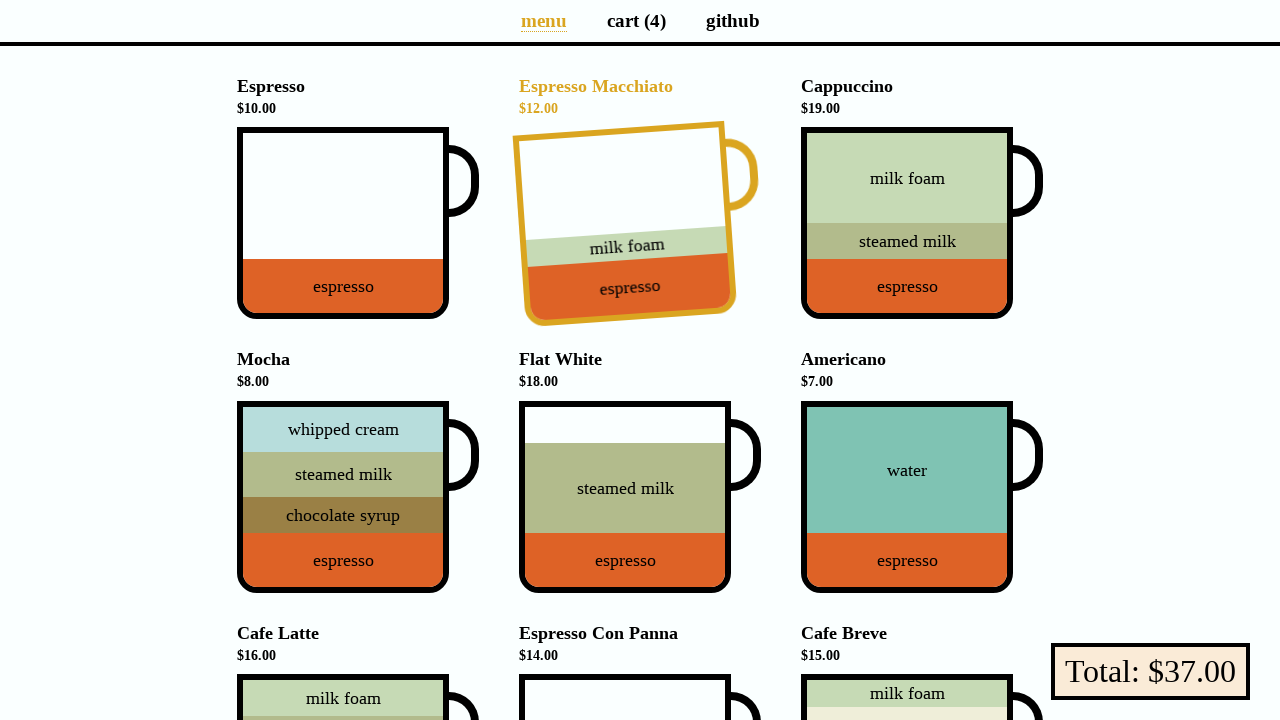

Verified cart now displays 4 items after promo acceptance
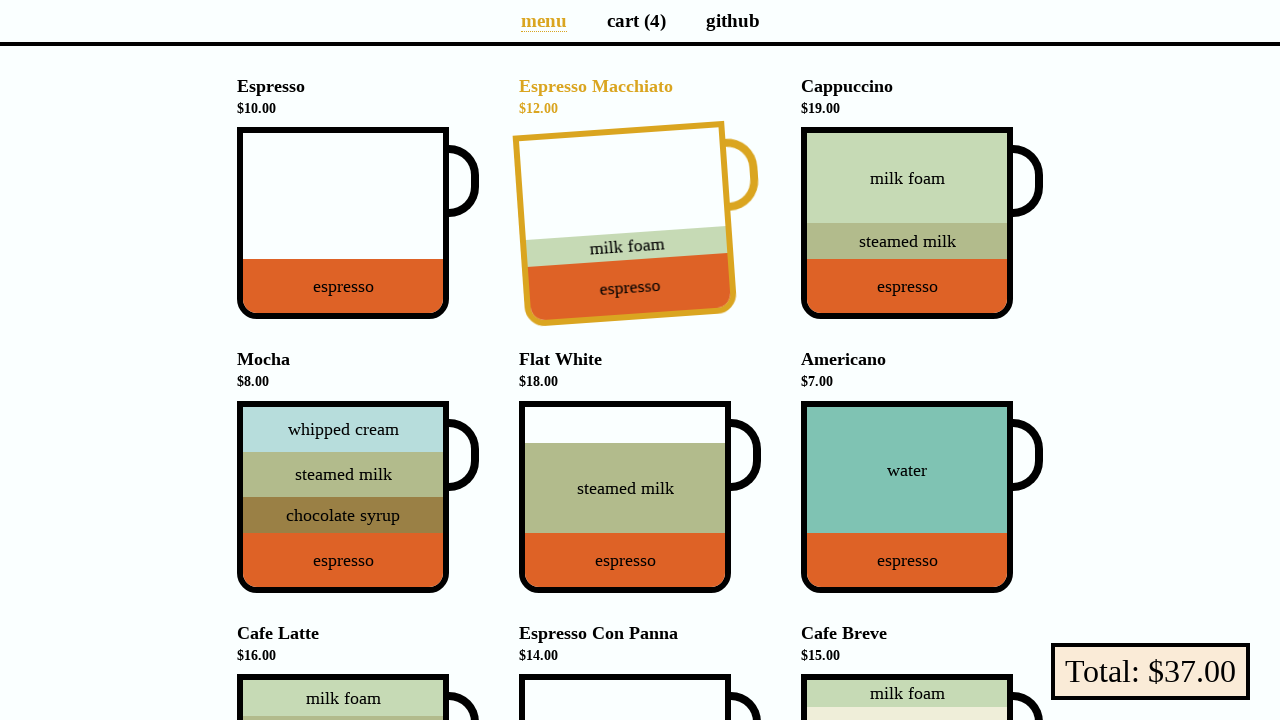

Hovered over checkout button to display cart preview at (1150, 672) on button[data-test="checkout"]
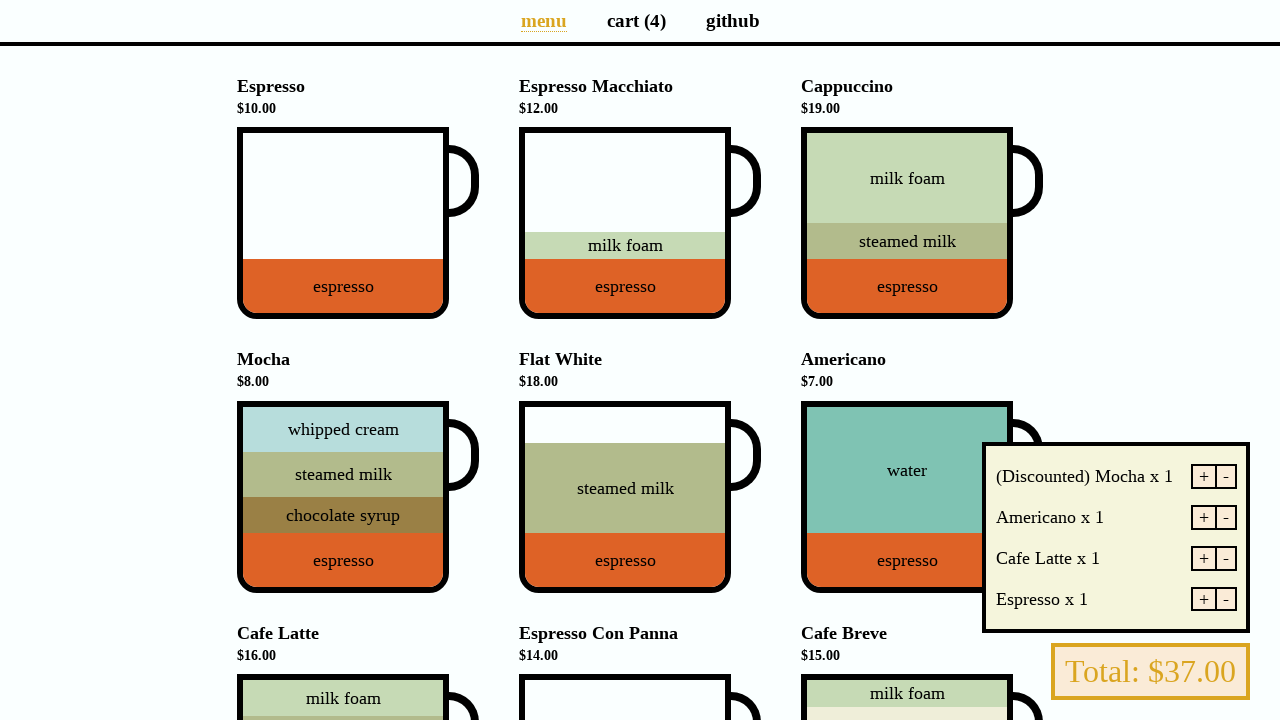

Clicked checkout button at (1150, 672) on button[data-test="checkout"]
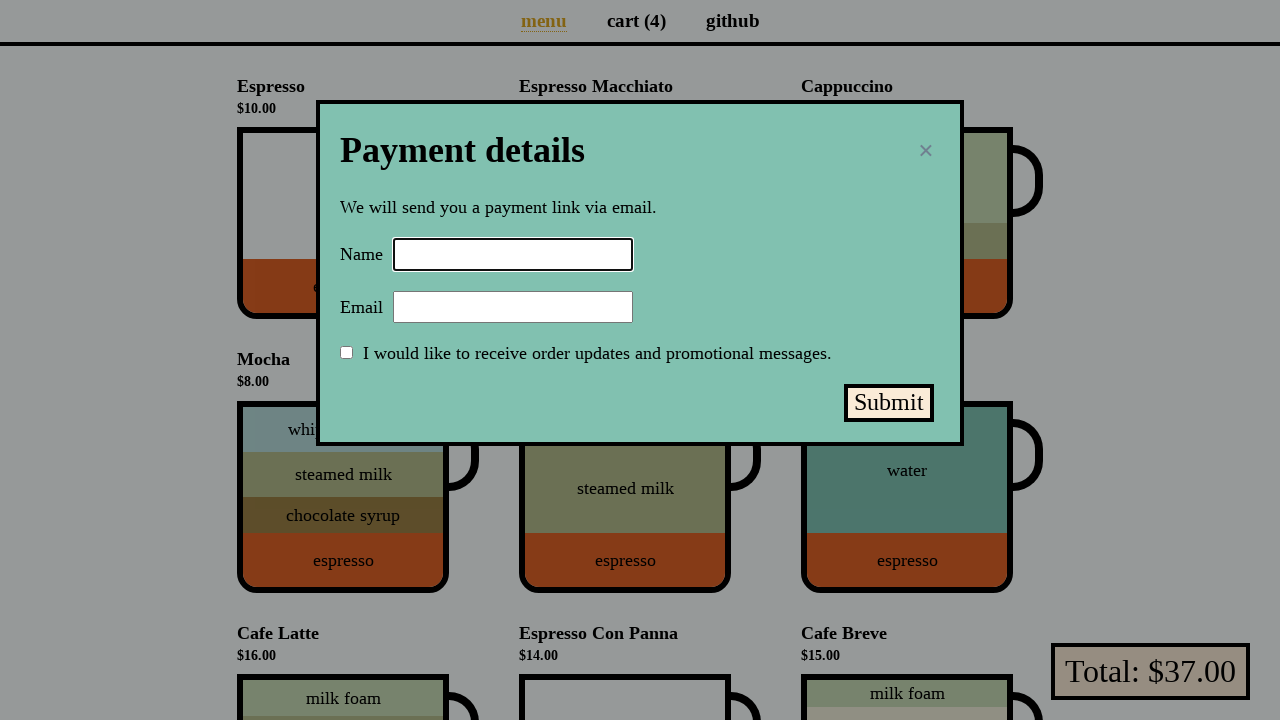

Entered customer name 'Selenium Coffee' on input#name
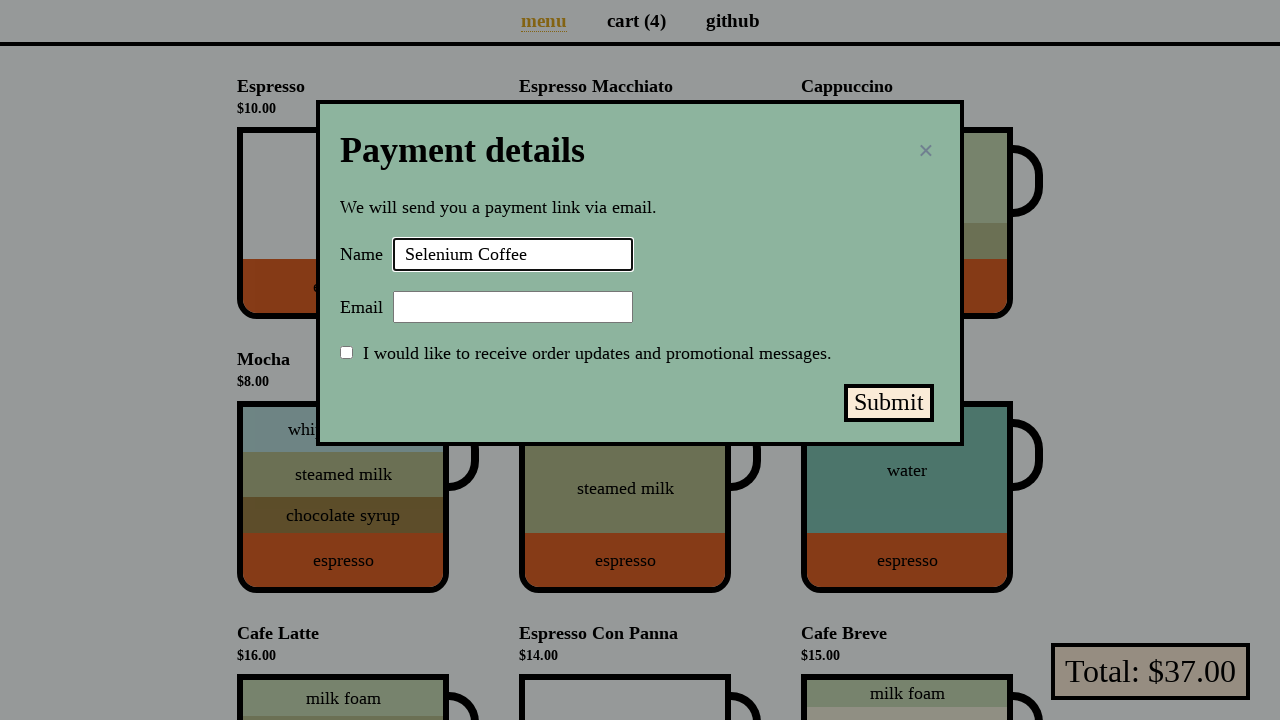

Entered customer email 'test@test.test' on input#email
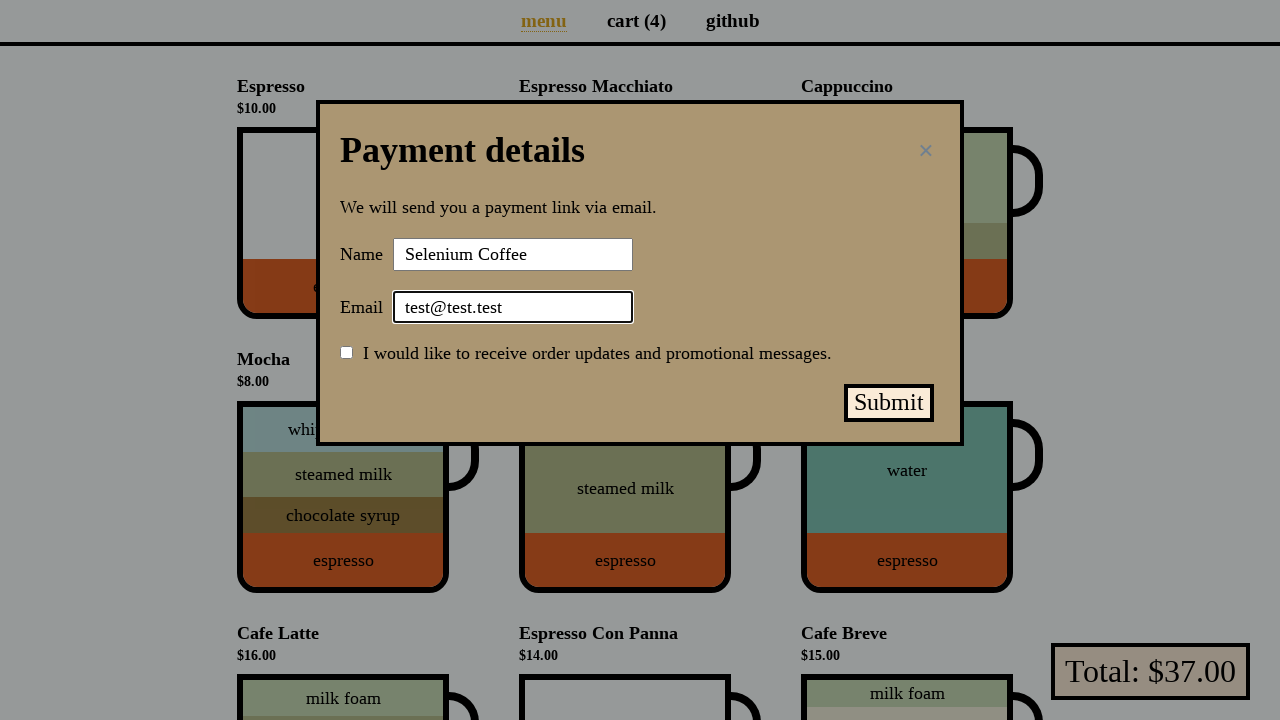

Submitted payment form at (889, 403) on button#submit-payment
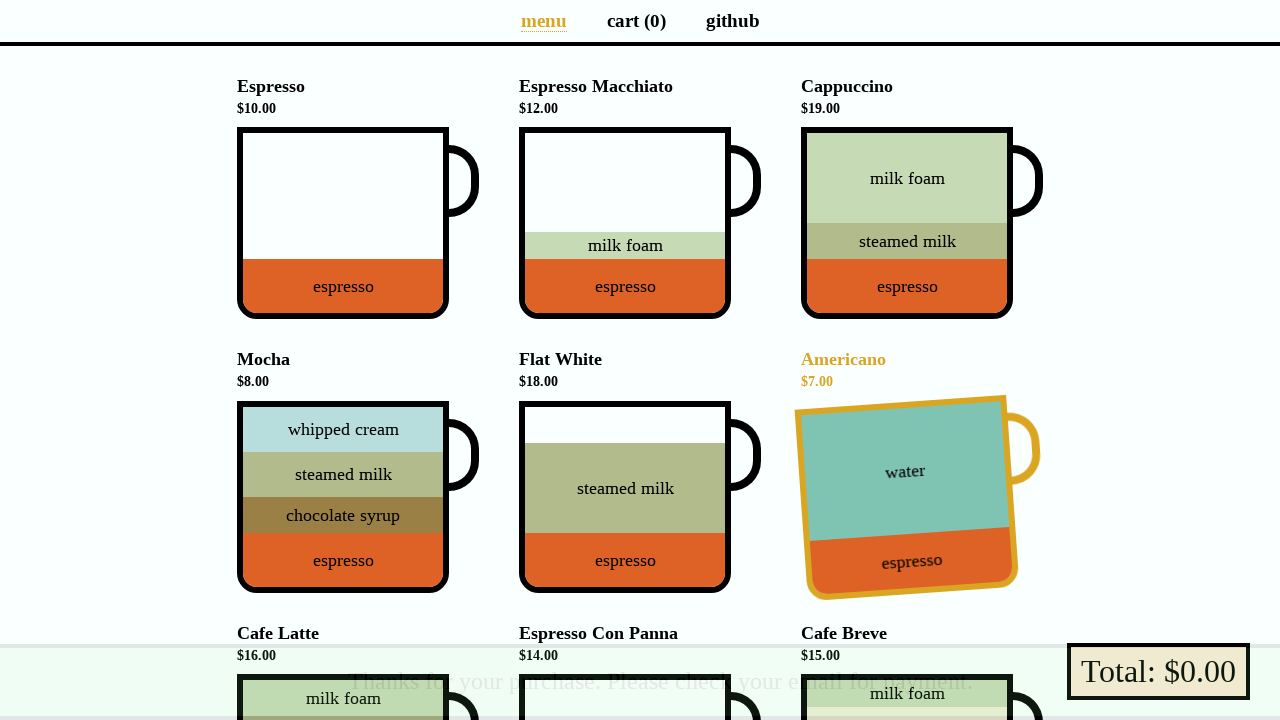

Verified purchase completion with success message
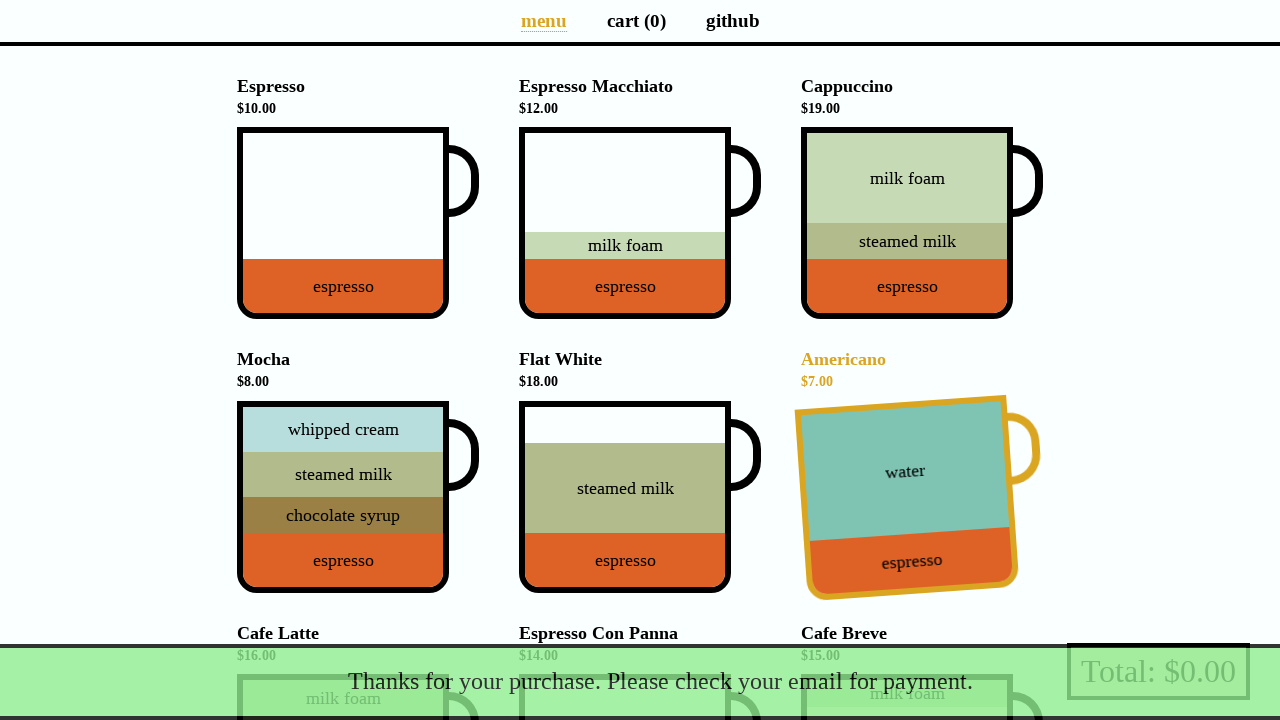

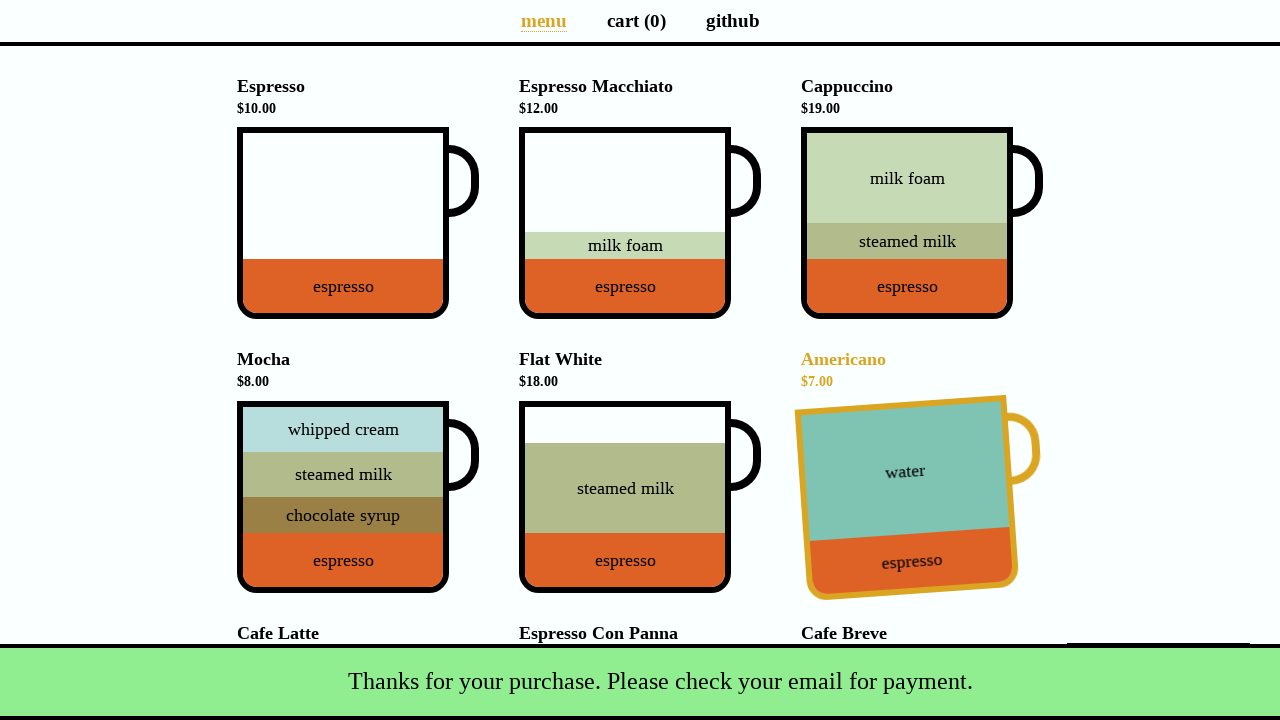